Tests the Active filter to display only active (uncompleted) items

Starting URL: https://demo.playwright.dev/todomvc

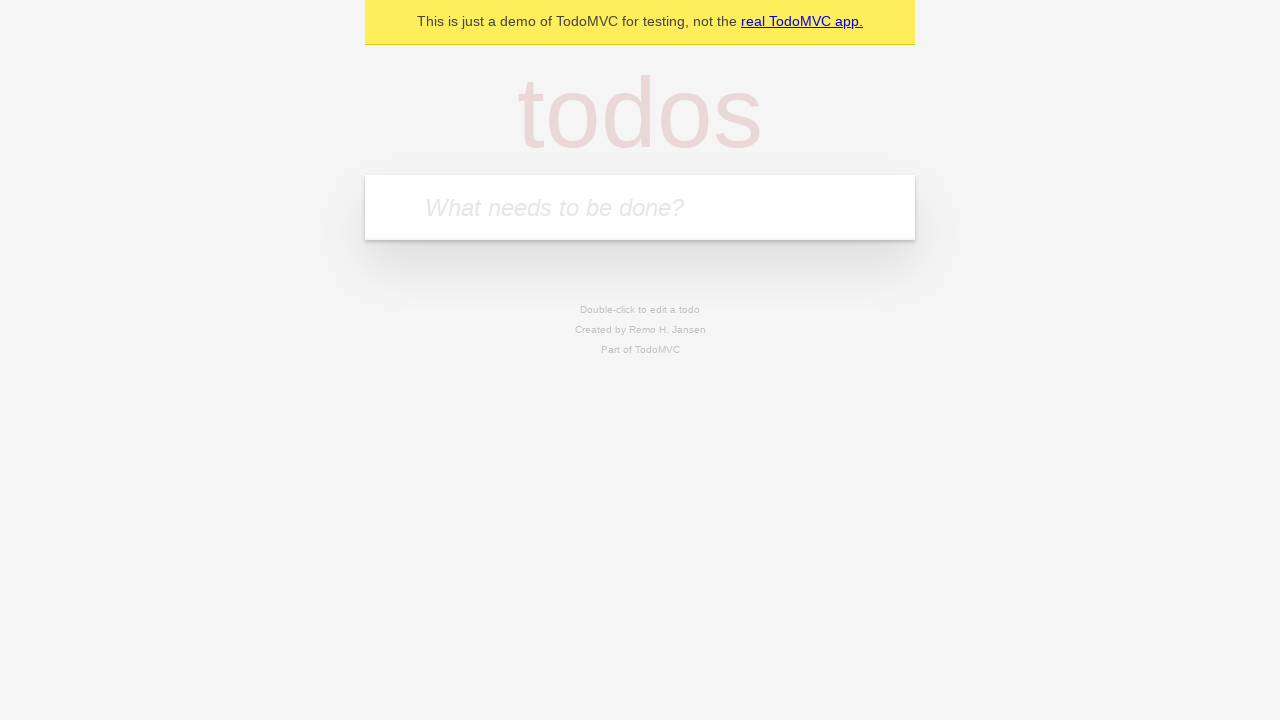

Filled new todo input with 'buy some cheese' on .new-todo
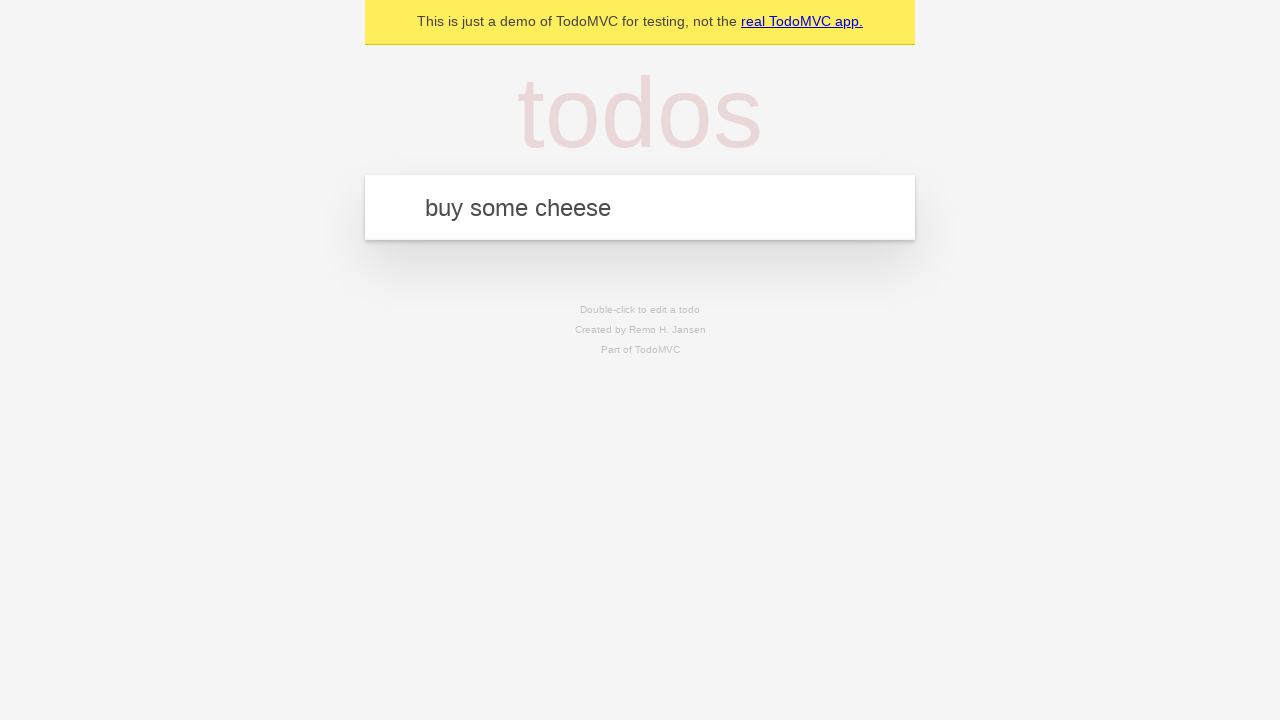

Pressed Enter to add first todo item on .new-todo
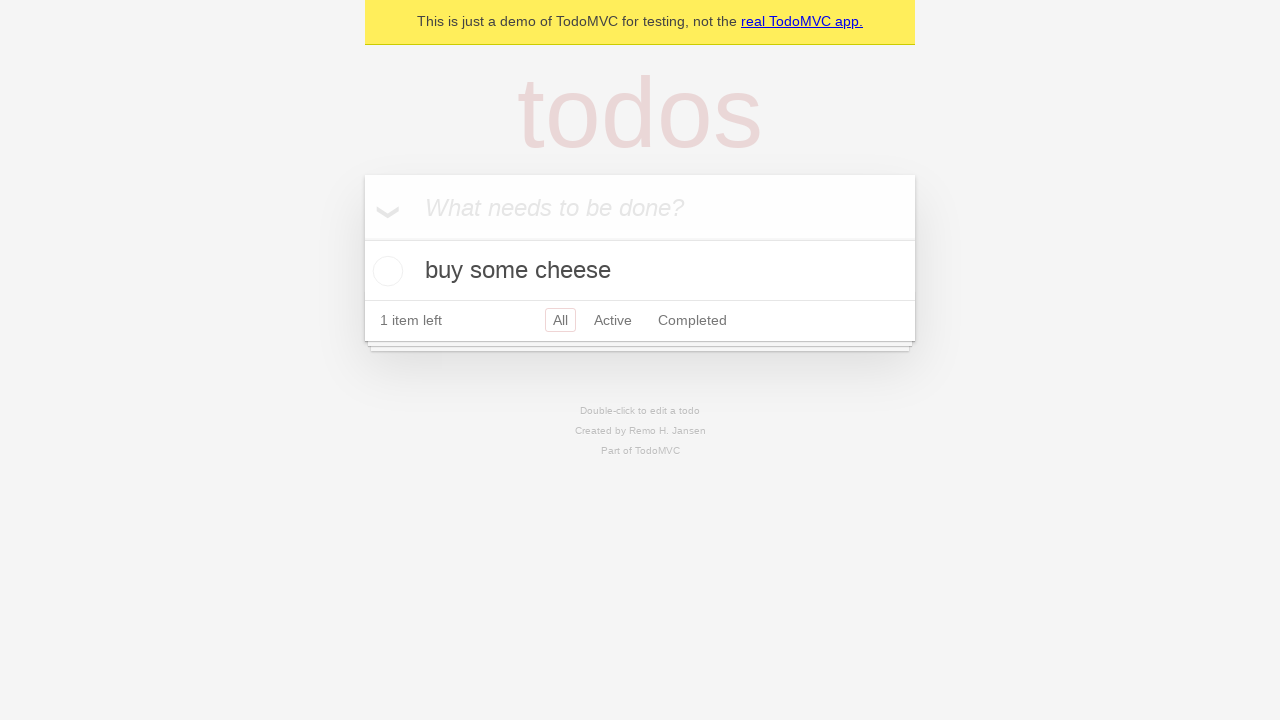

Filled new todo input with 'feed the cat' on .new-todo
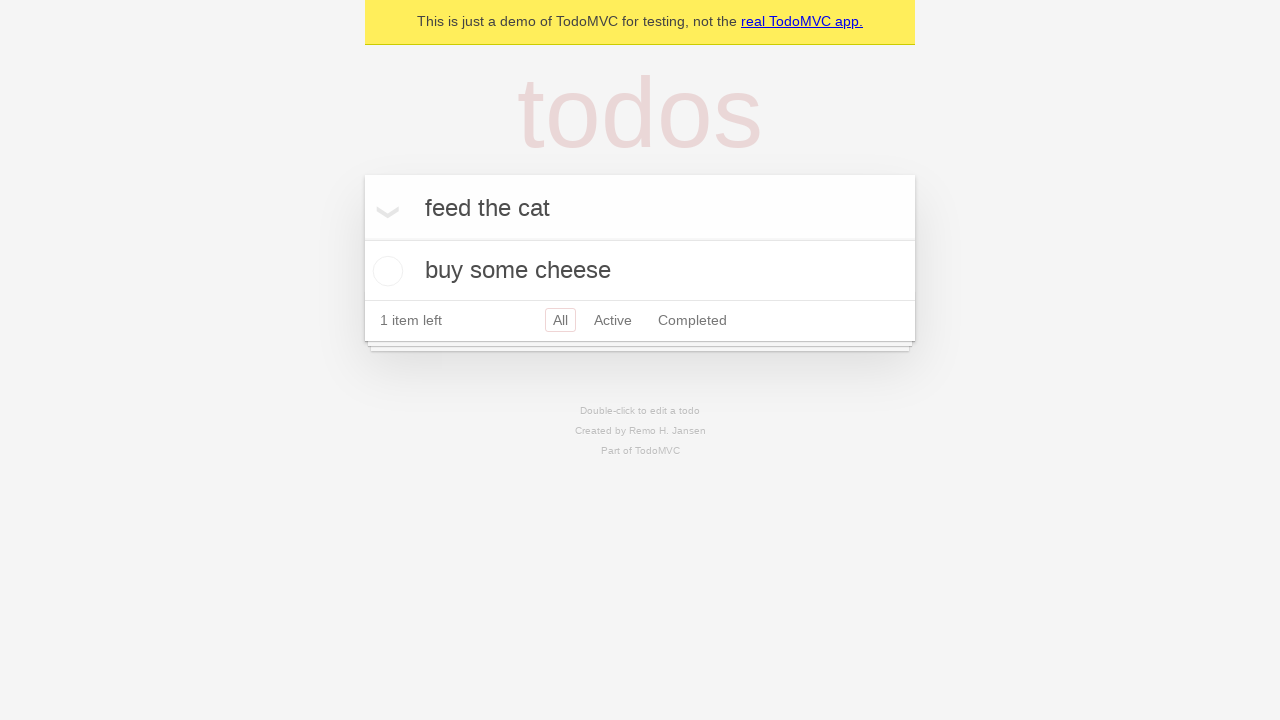

Pressed Enter to add second todo item on .new-todo
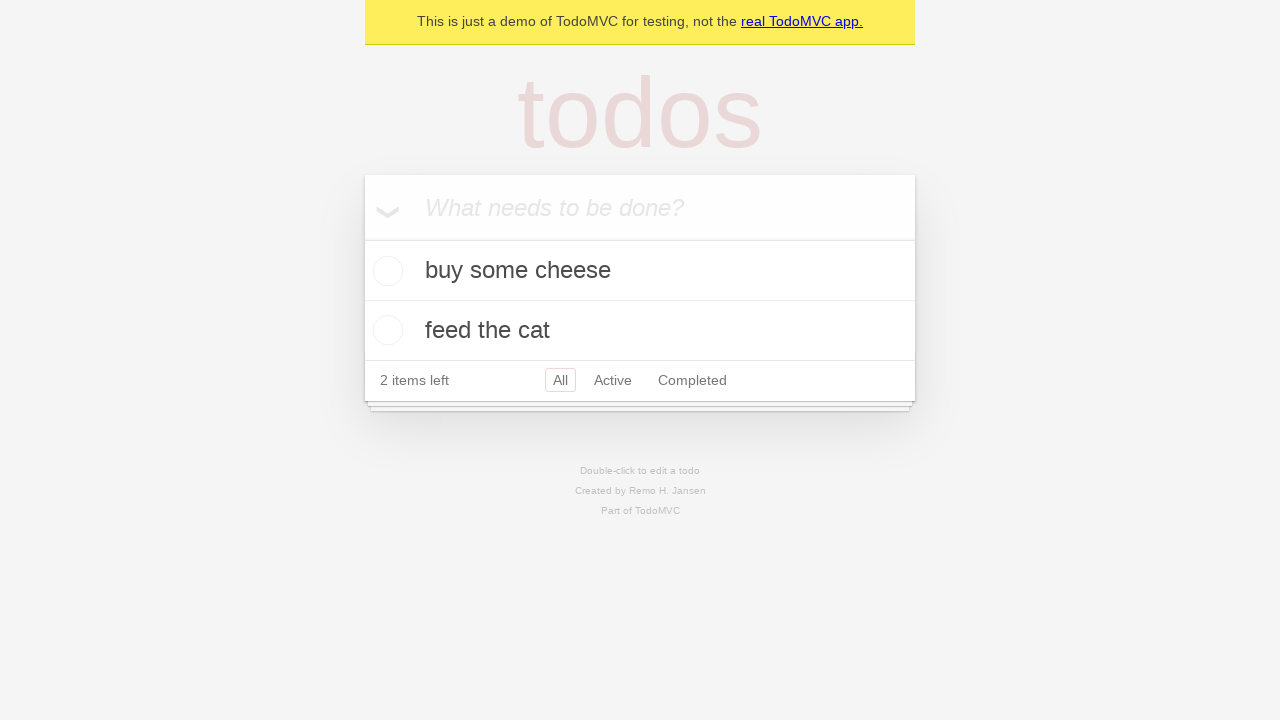

Filled new todo input with 'book a doctors appointment' on .new-todo
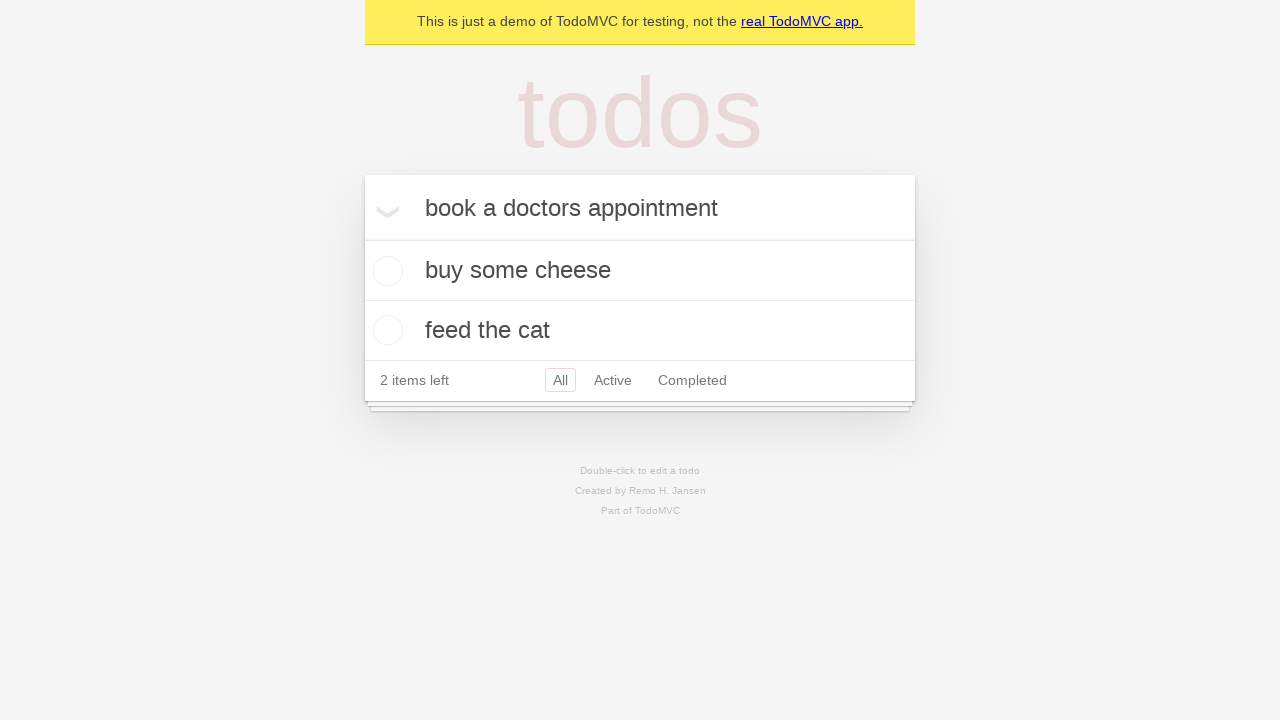

Pressed Enter to add third todo item on .new-todo
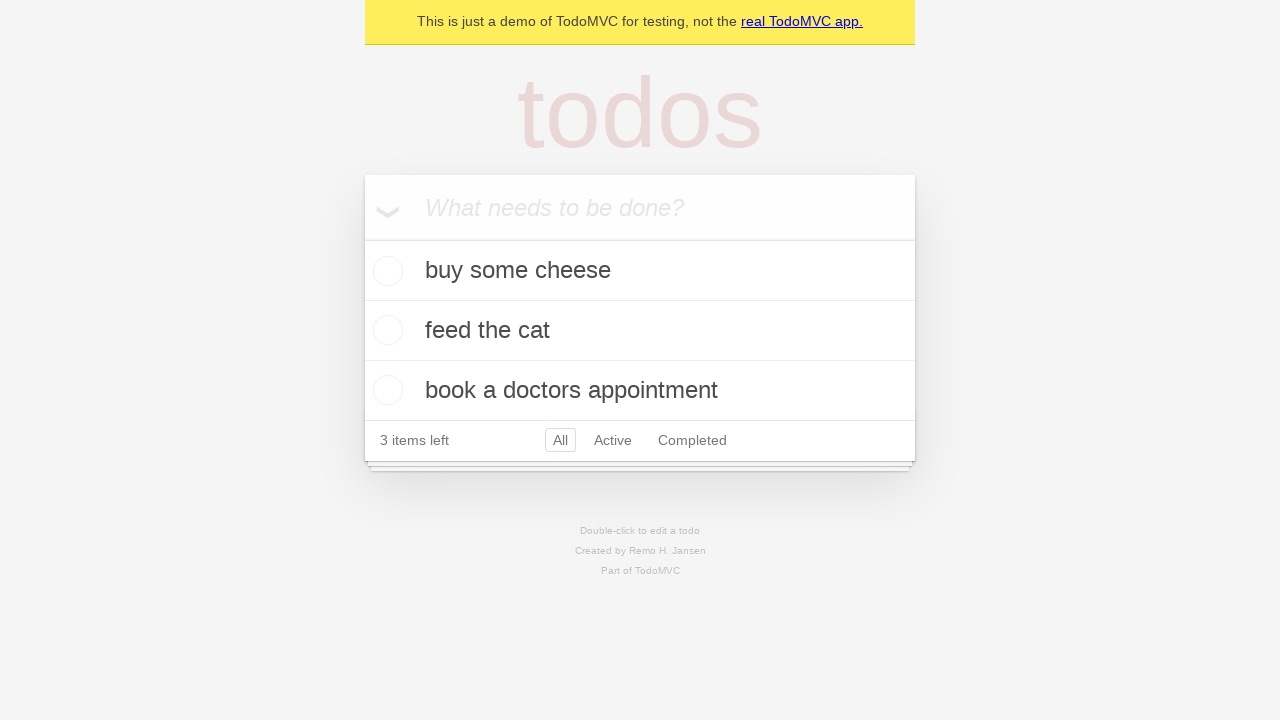

Waited for all three todo items to appear in the list
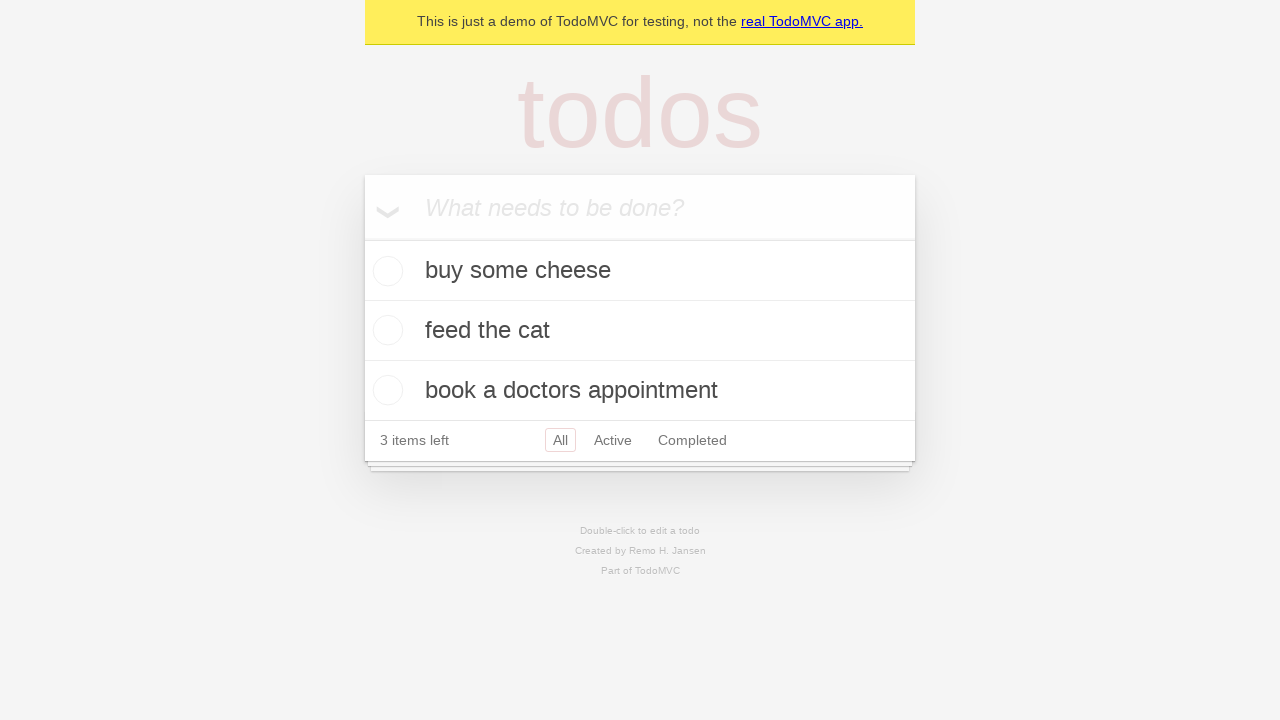

Checked the second todo item to mark it as complete at (385, 330) on .todo-list li .toggle >> nth=1
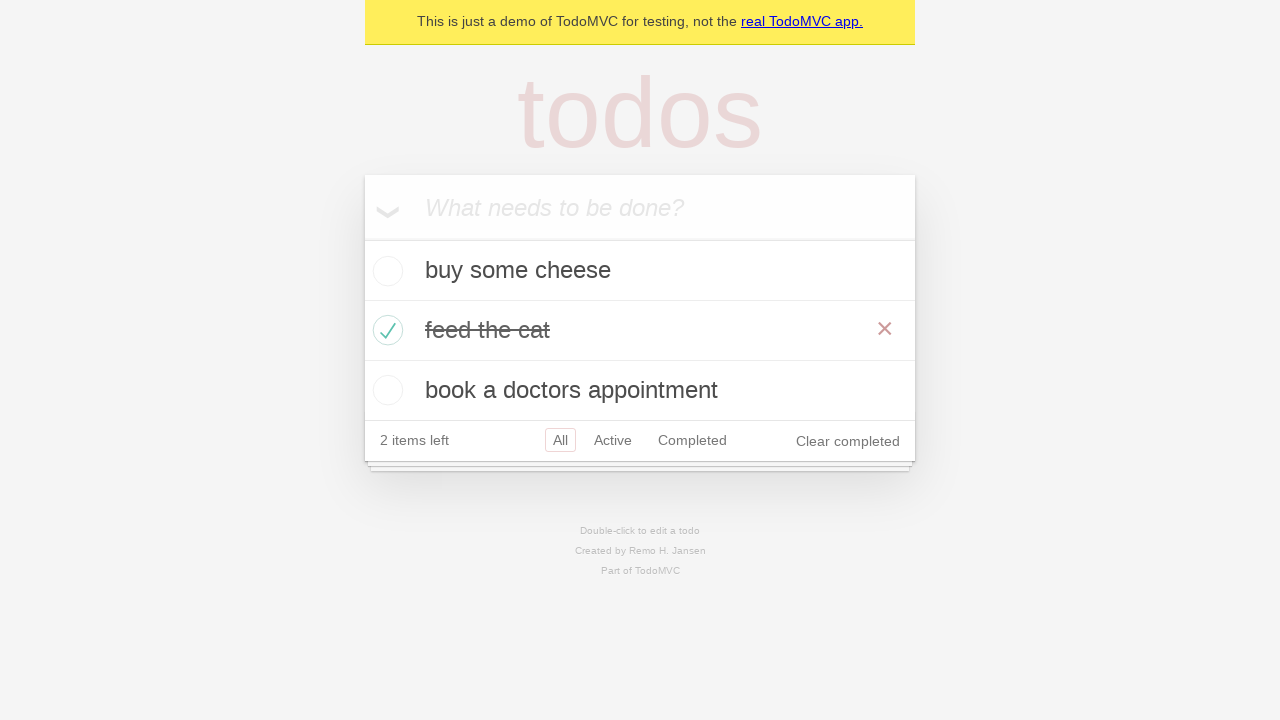

Clicked Active filter to display only active (uncompleted) items at (613, 440) on internal:role=link[name="Active"i]
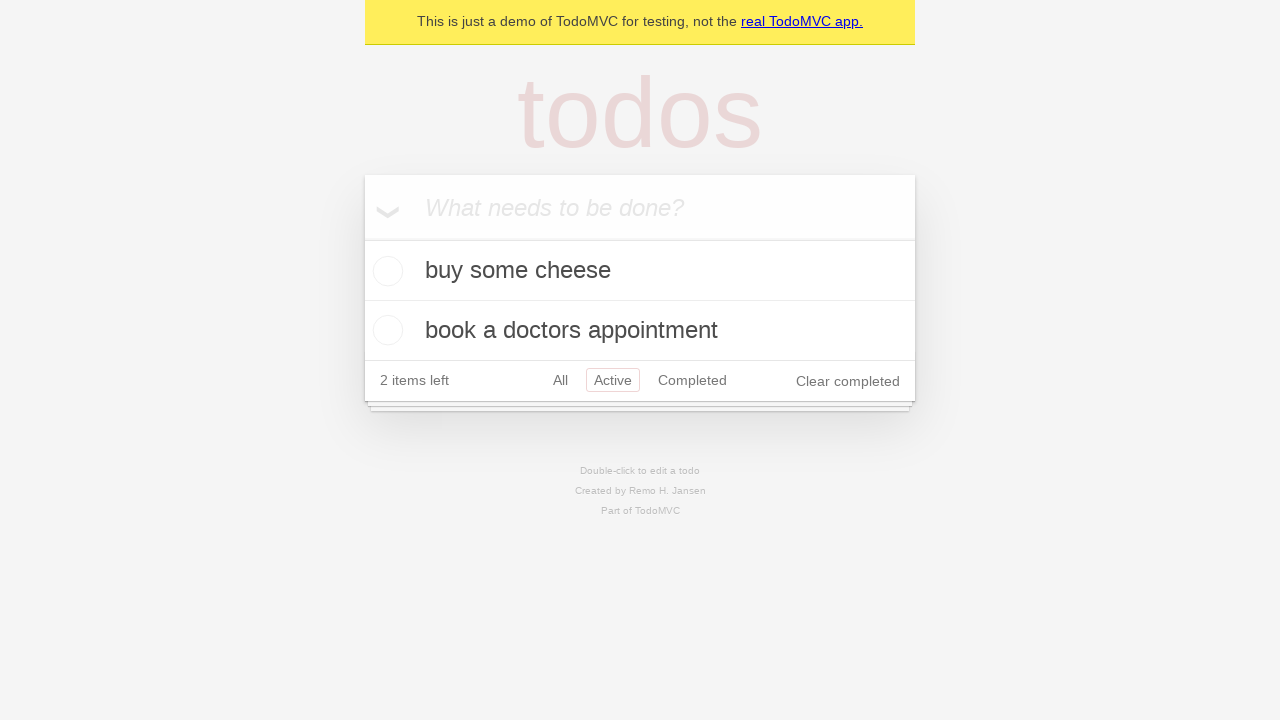

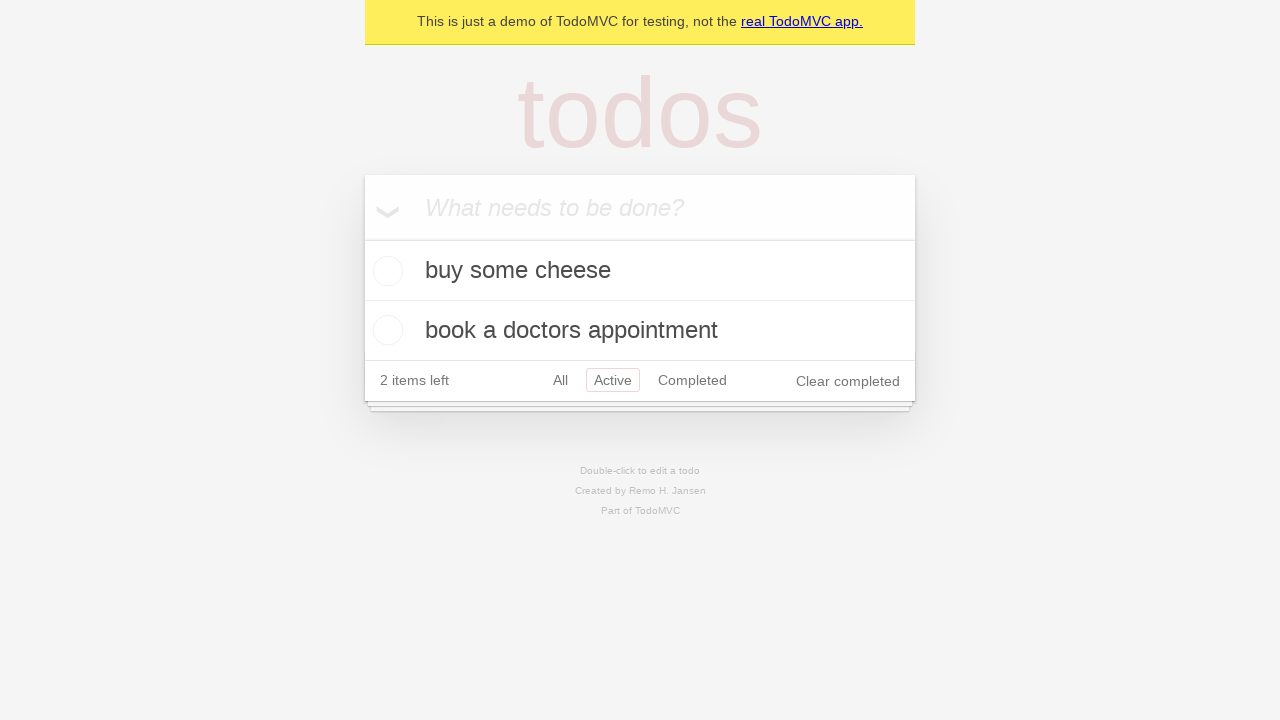